Tests adding a phone to cart without being logged in, navigating to Phones category and clicking Add to Cart on first product.

Starting URL: https://www.demoblaze.com/

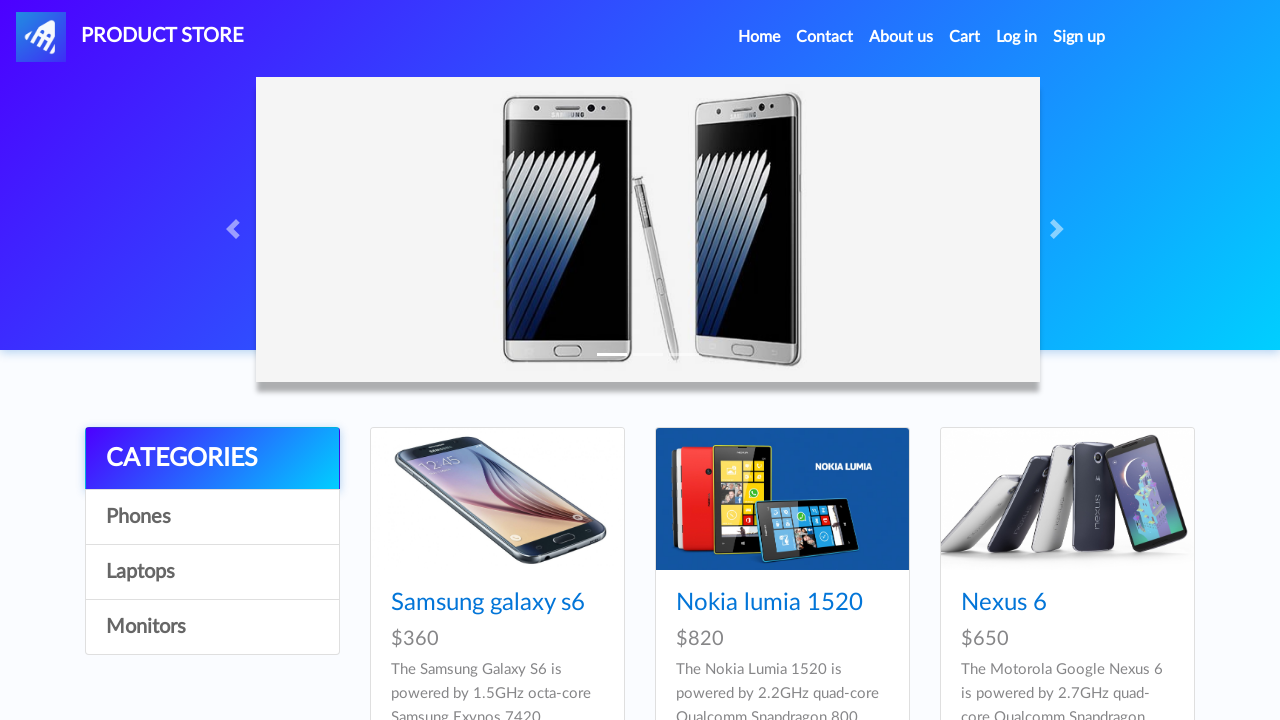

Clicked on Phones category at (212, 517) on text=Phones
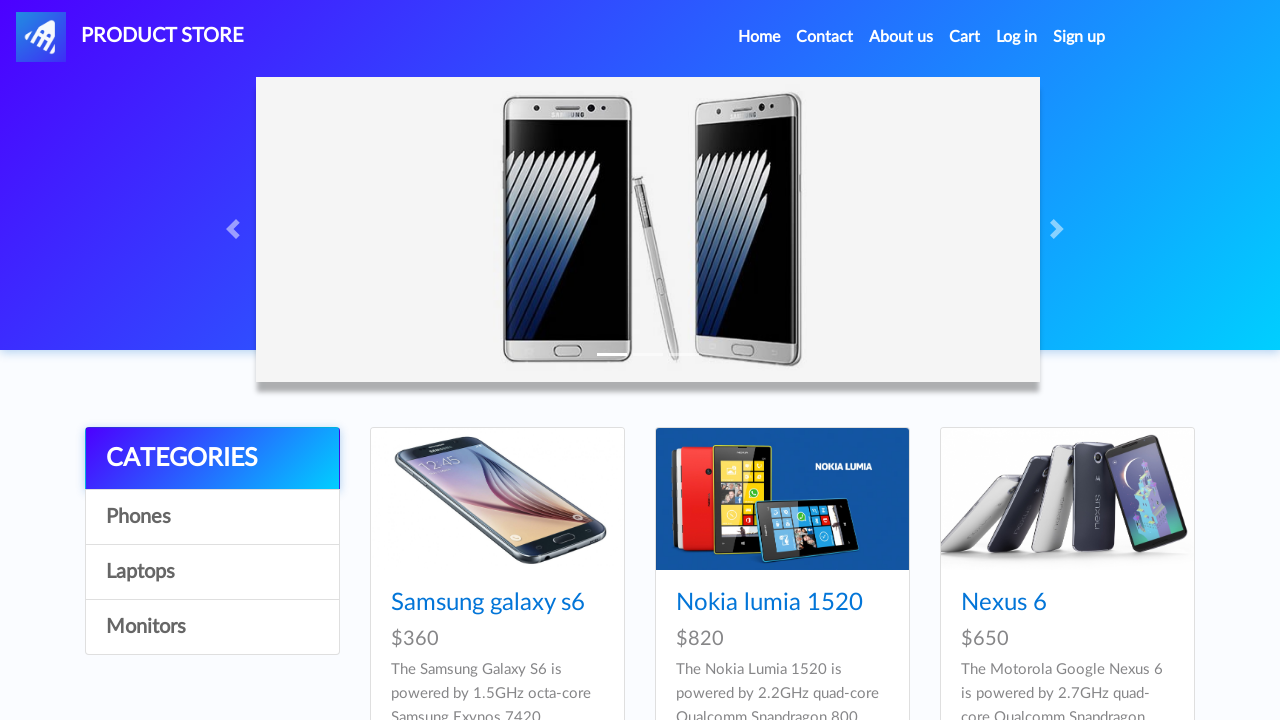

Waited 2 seconds for Phones category page to load
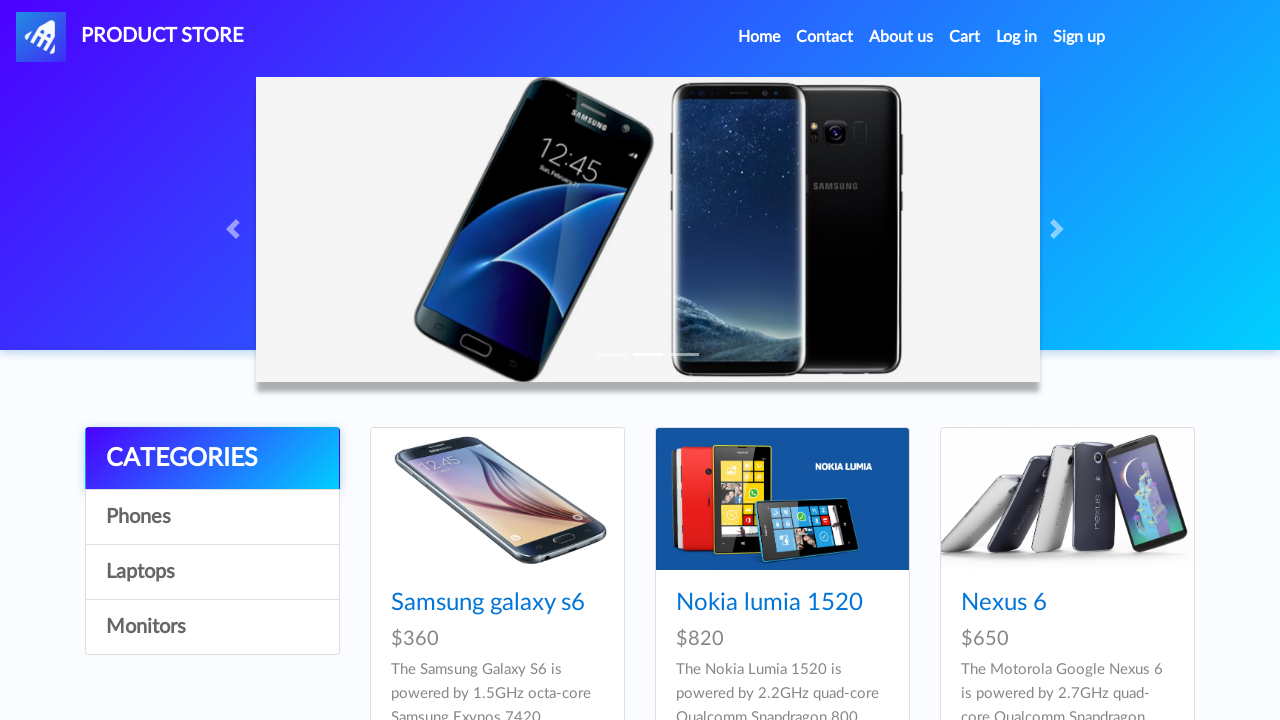

Clicked on first phone product at (488, 603) on .card-title a >> nth=0
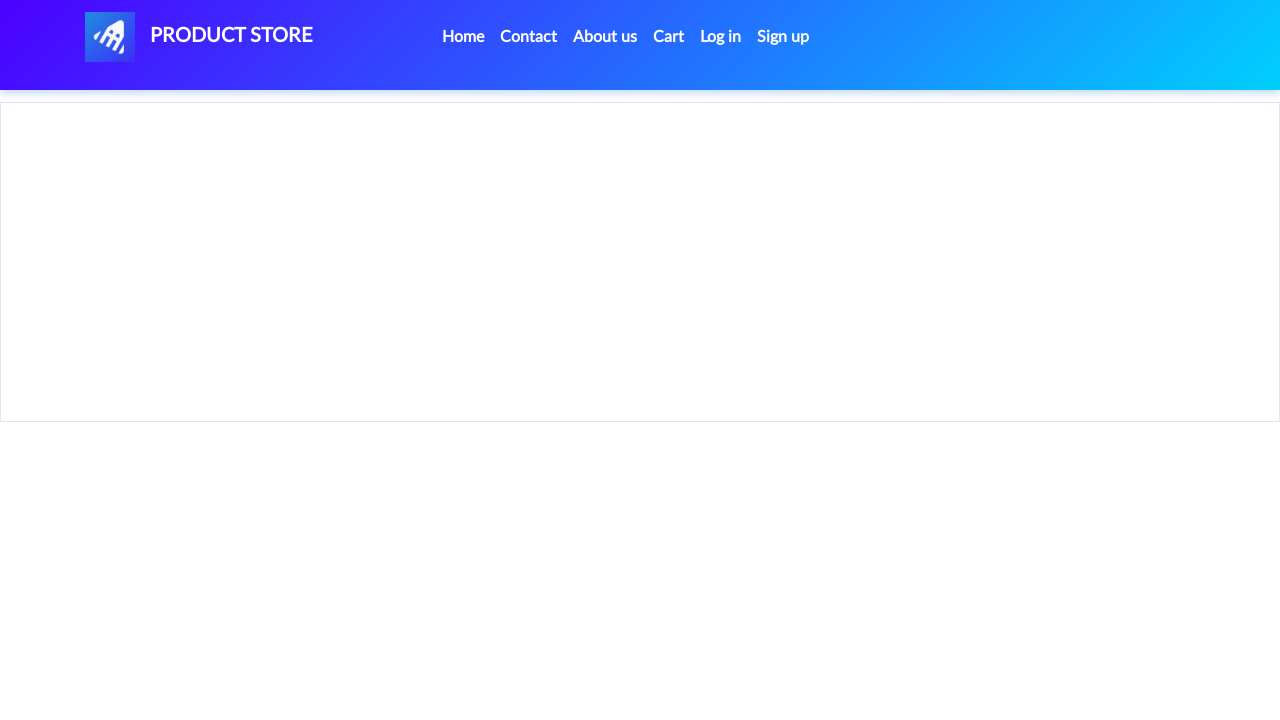

Waited 2 seconds for product details page to load
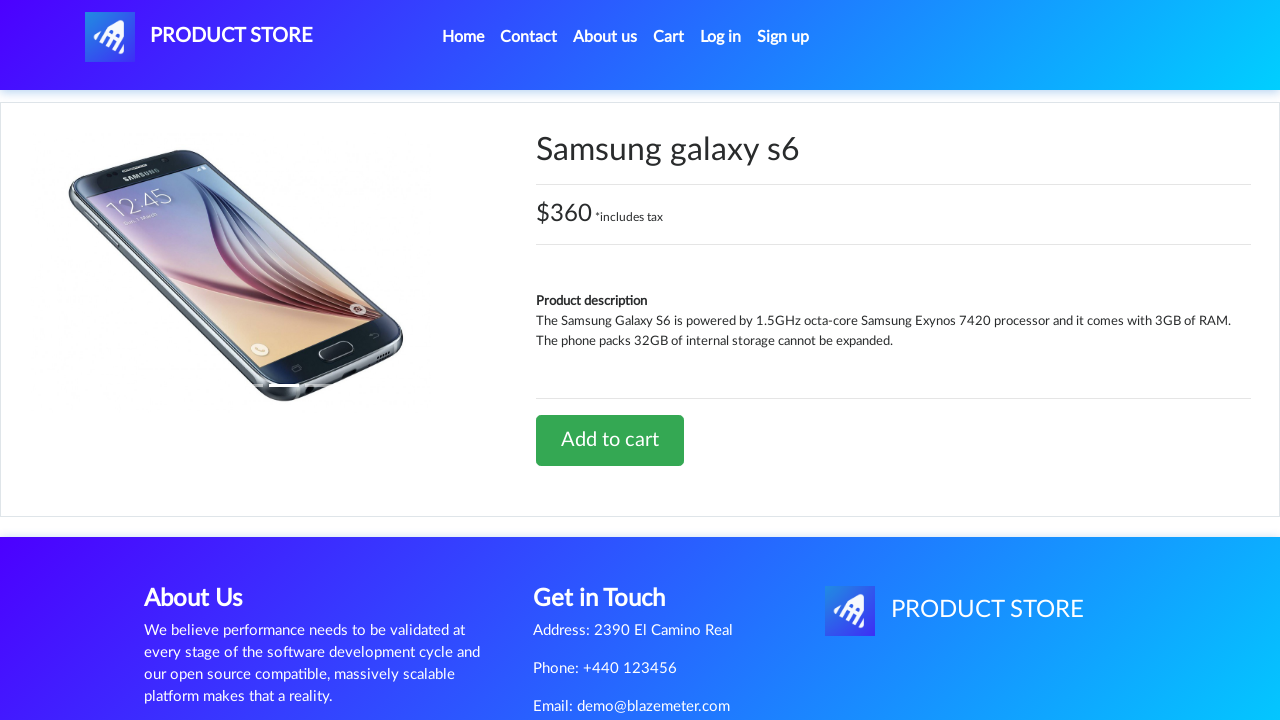

Clicked Add to cart button at (610, 440) on text=Add to cart
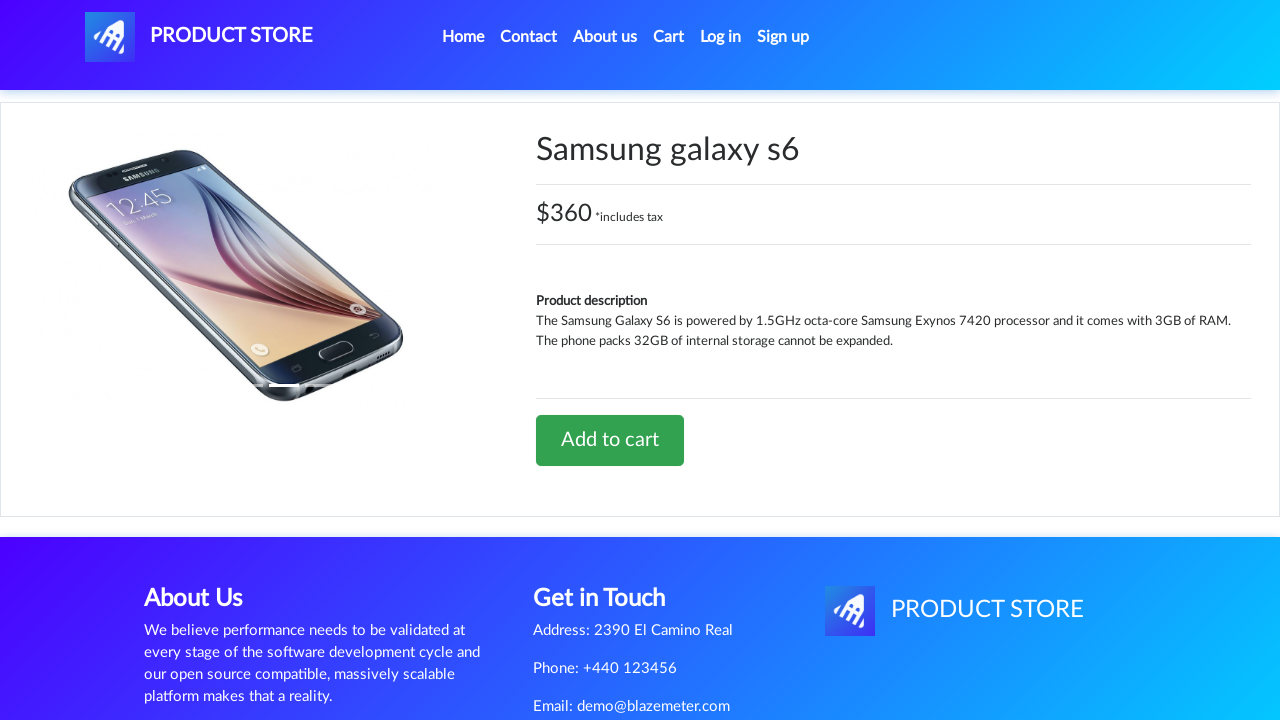

Waited 2 seconds for alert dialog to appear
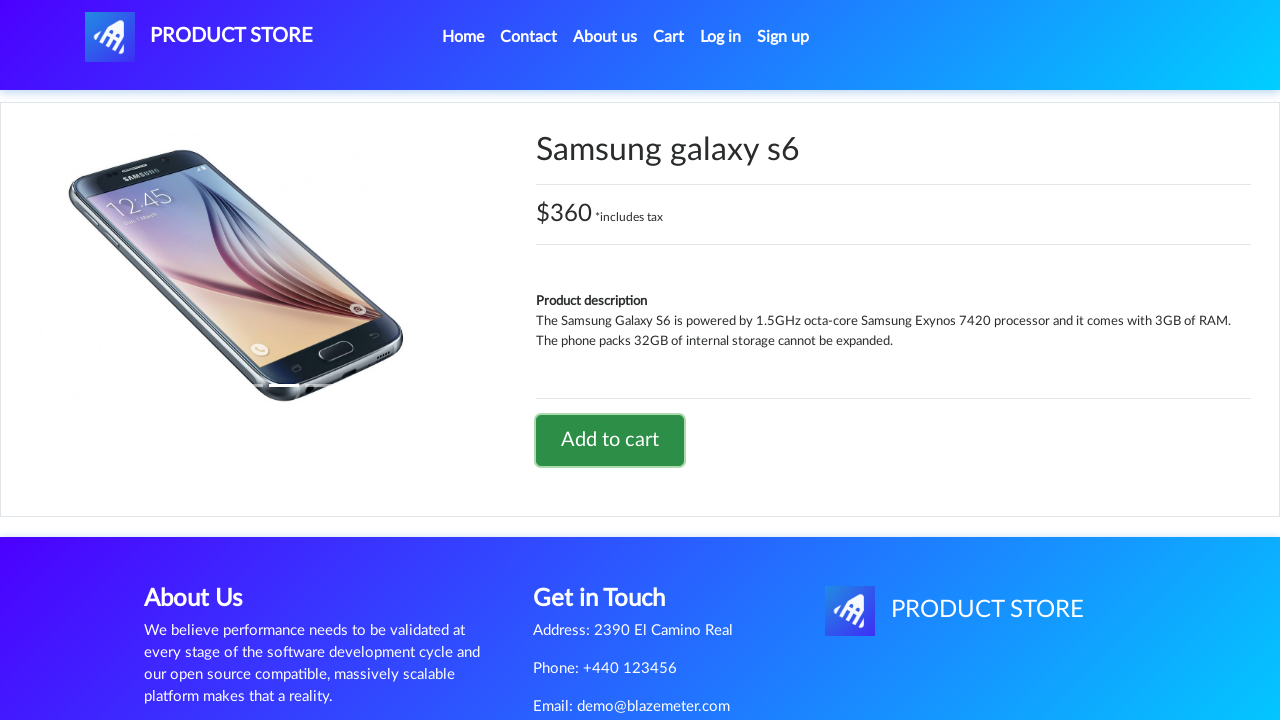

Accepted alert dialog confirming cannot add to cart without login
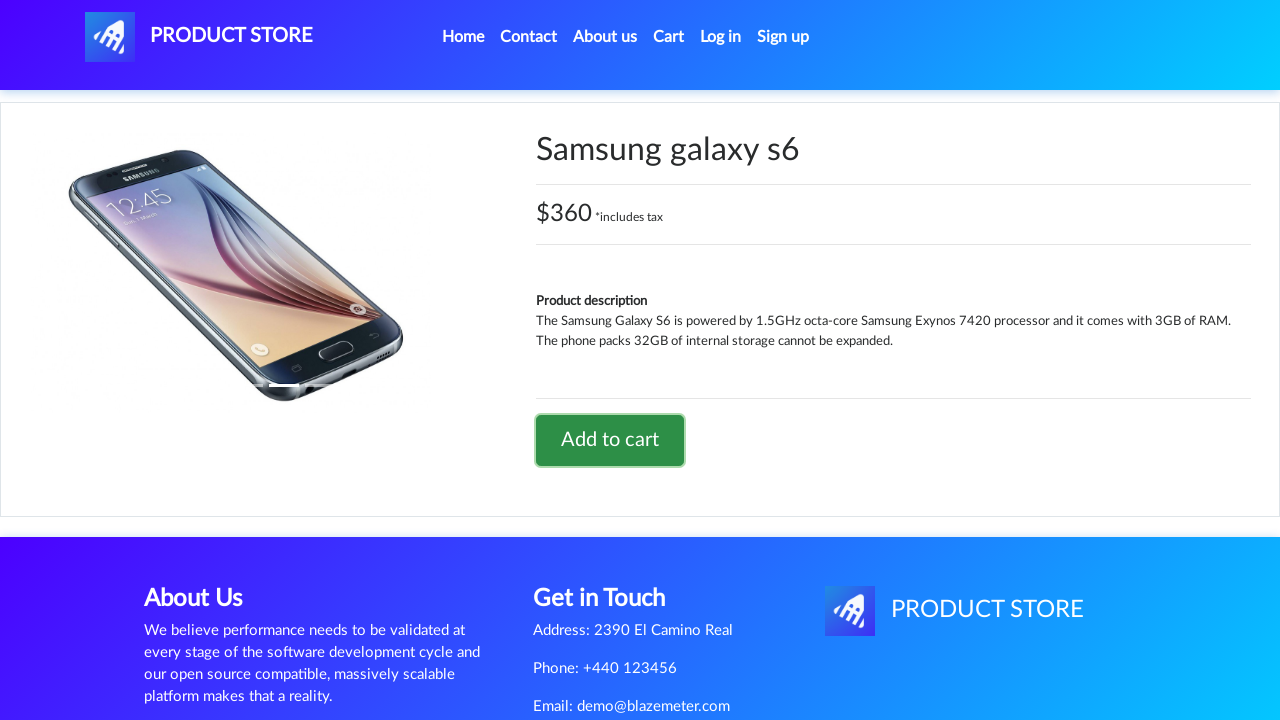

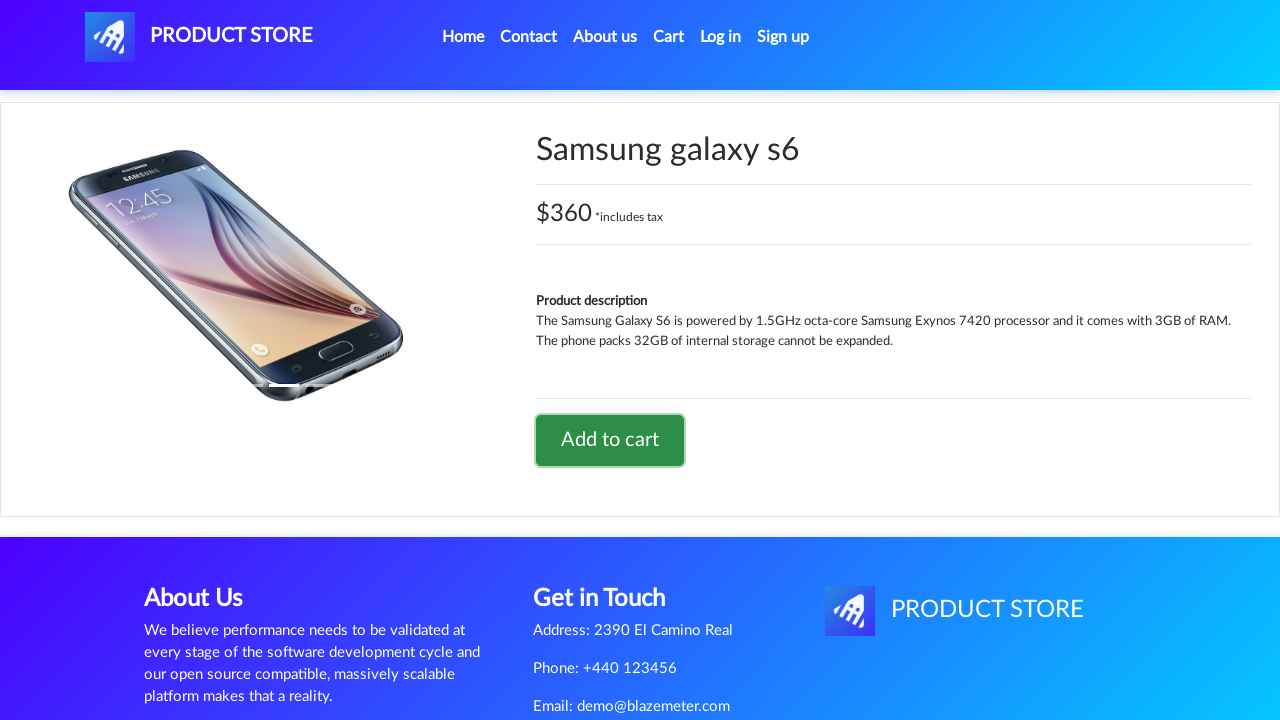